Tests the search/filter functionality on a product offers page by entering "banana" in the search field and verifying that filtered results match the search term

Starting URL: https://rahulshettyacademy.com/seleniumPractise/#/offers

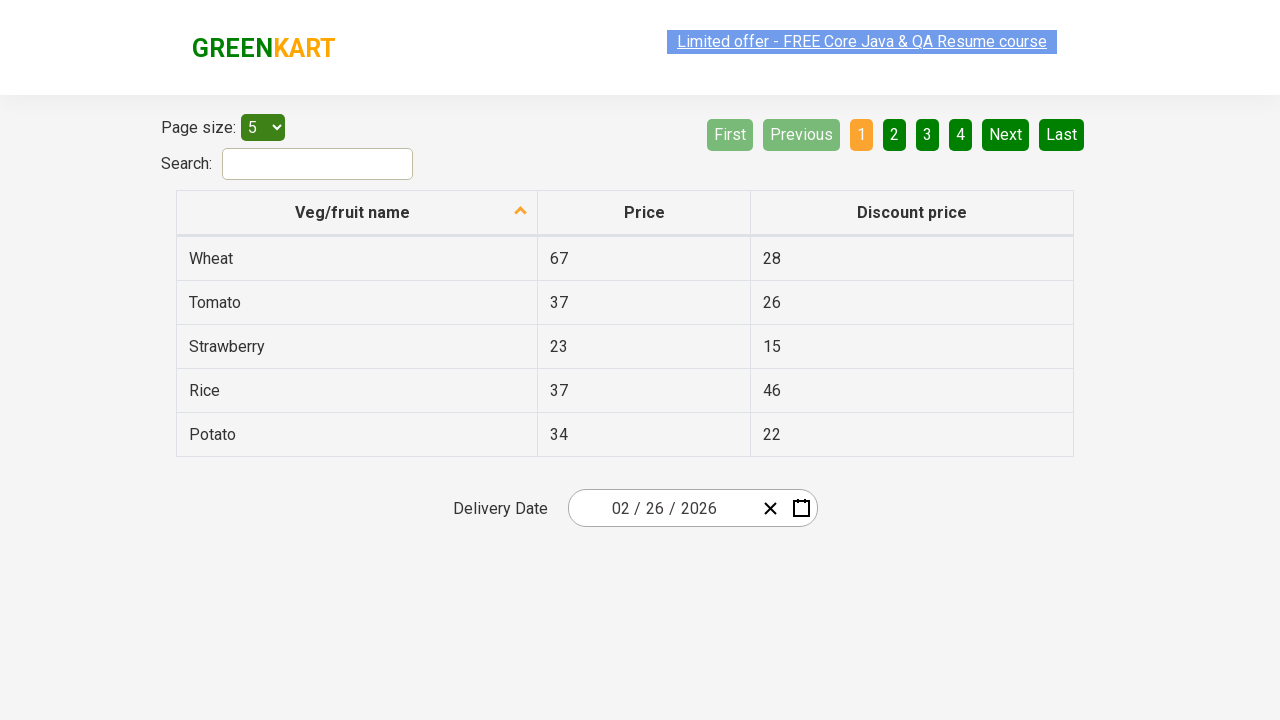

Entered 'banana' in the search field on input#search-field
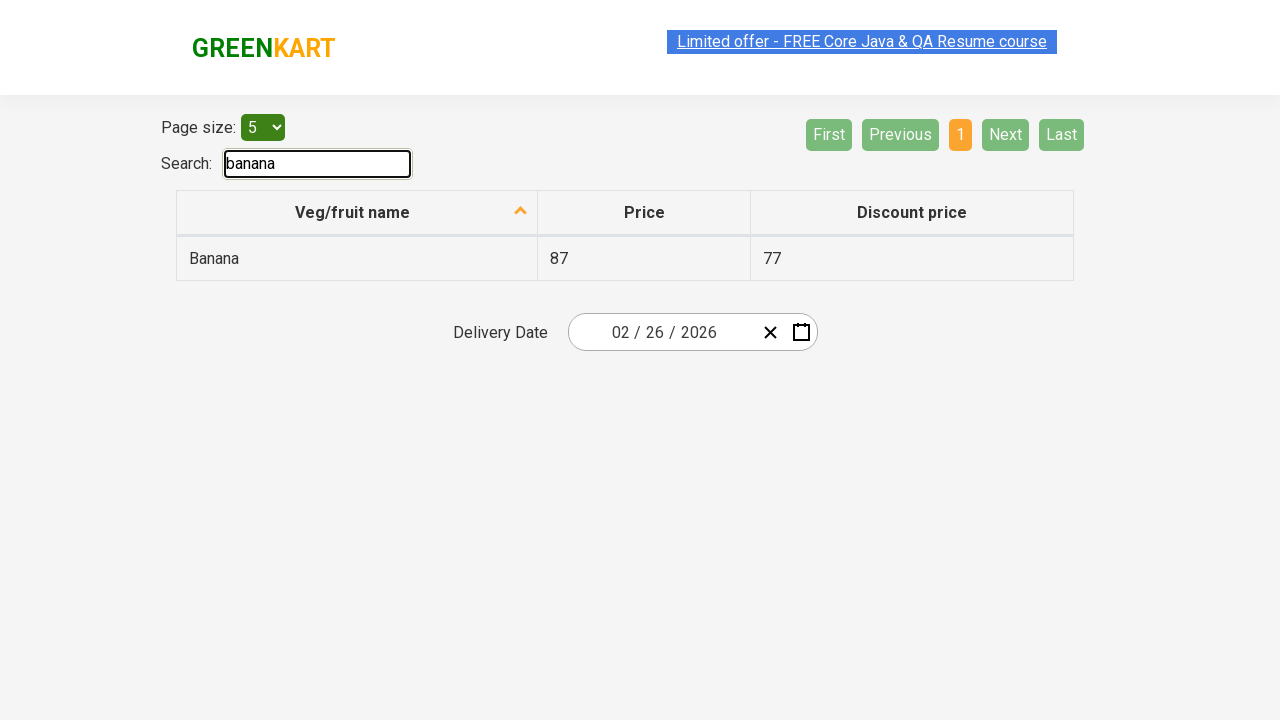

Waited for filter to apply (1000ms timeout)
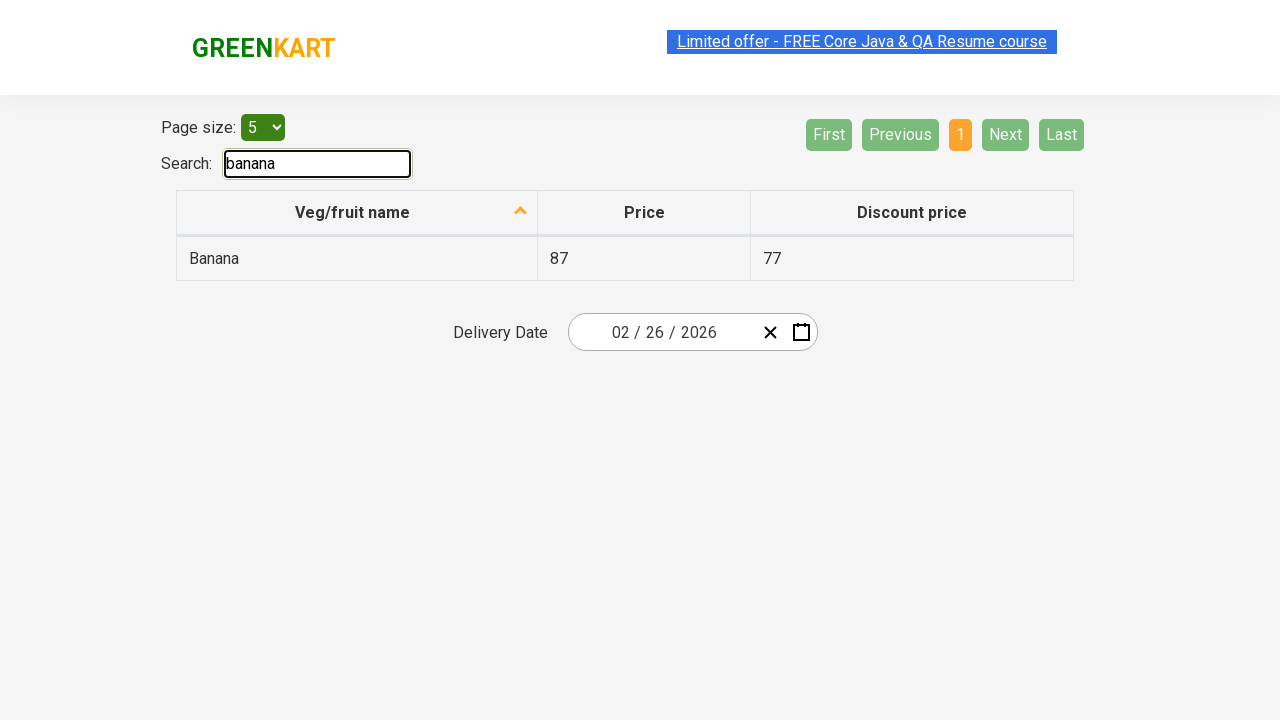

Retrieved all filtered items from the table
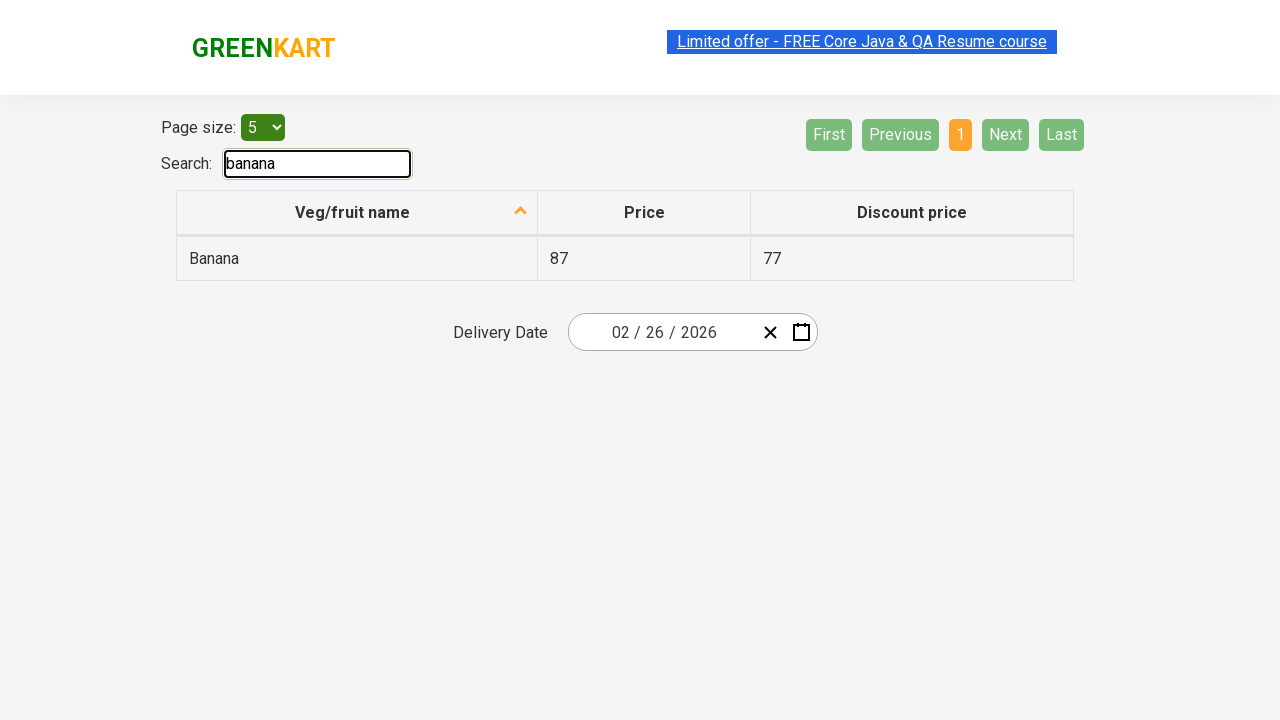

Verified filtered item 'Banana' contains 'banana'
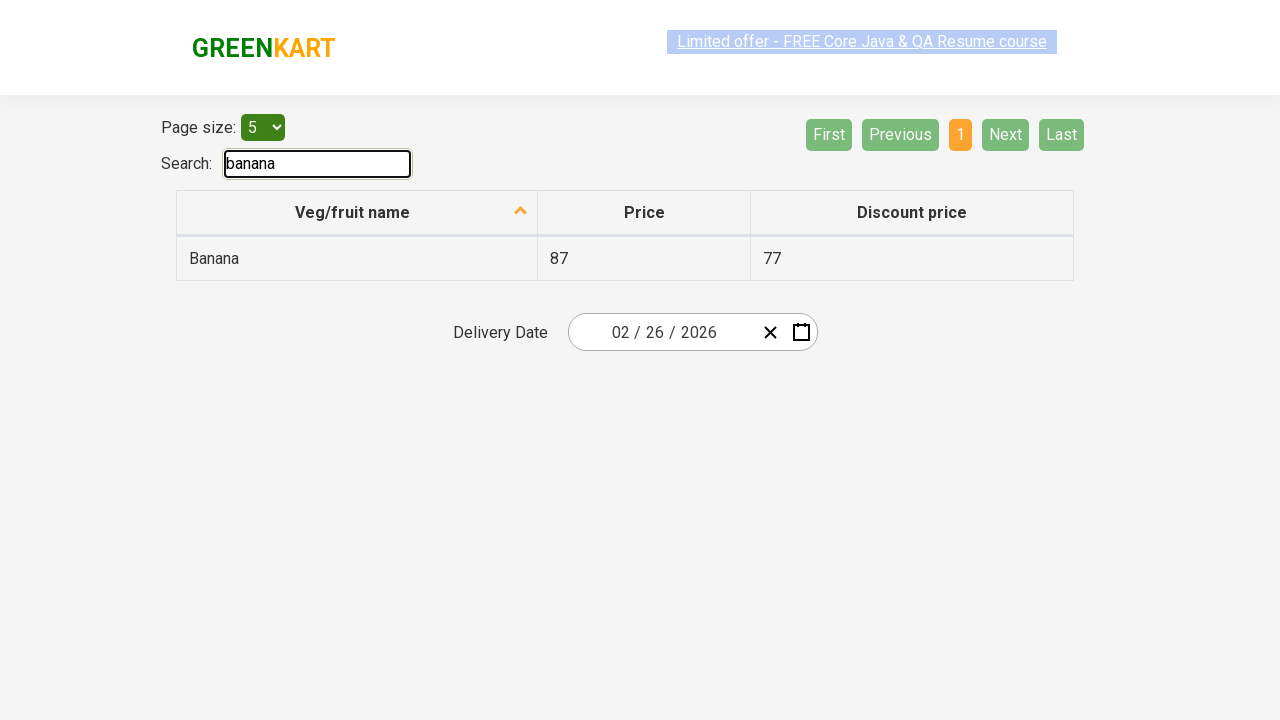

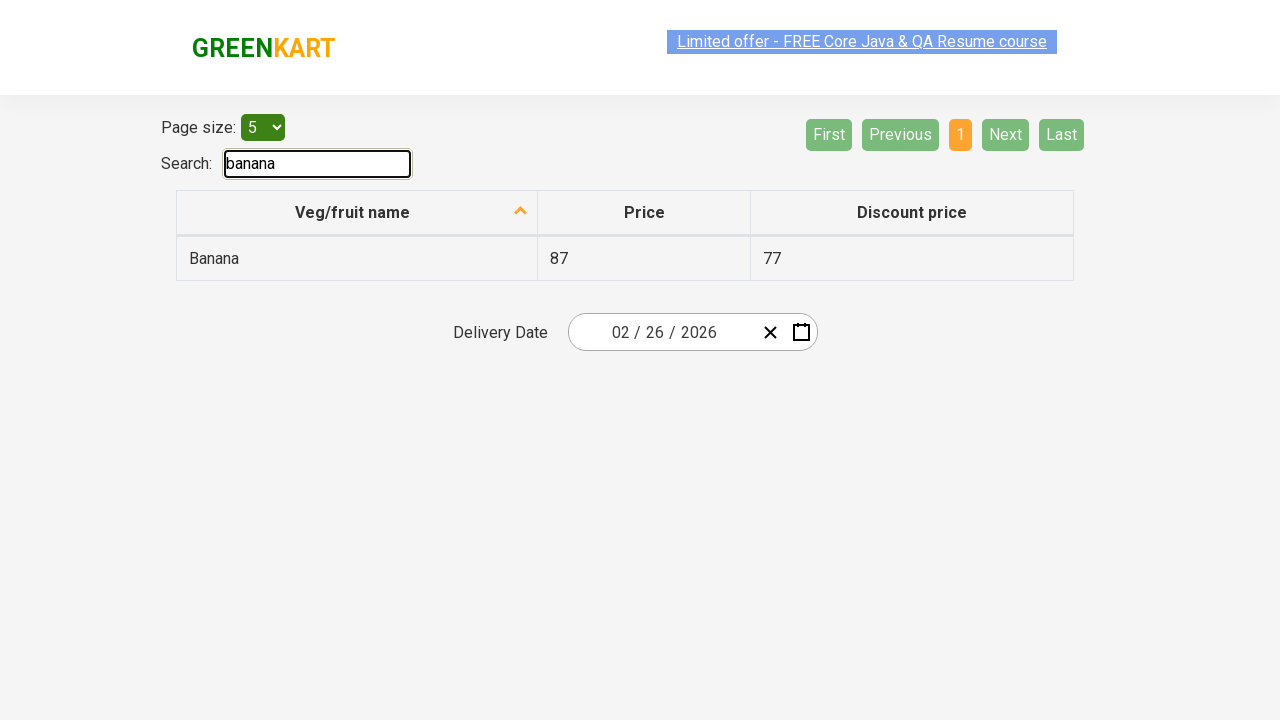